Tests textfield interactions by typing numbers slowly character by character, then appending more digits

Starting URL: https://the-internet.herokuapp.com/inputs

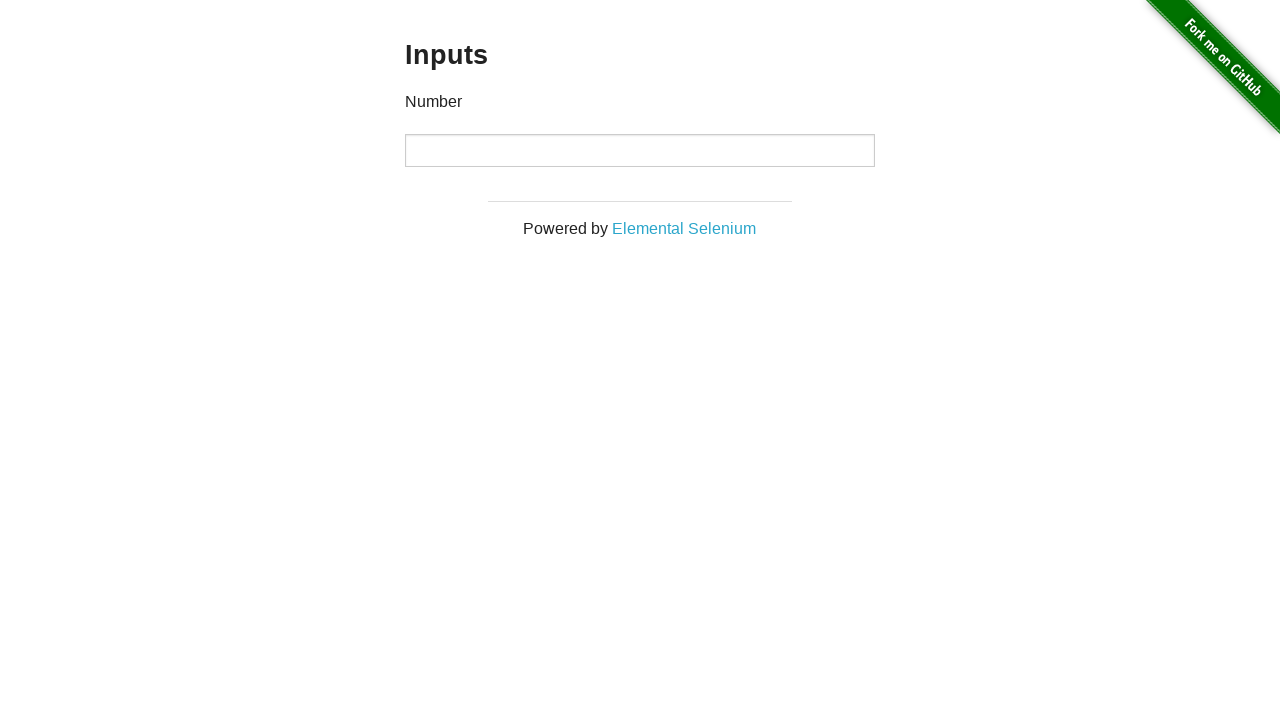

Clicked on the number input field at (640, 150) on input[type='number']
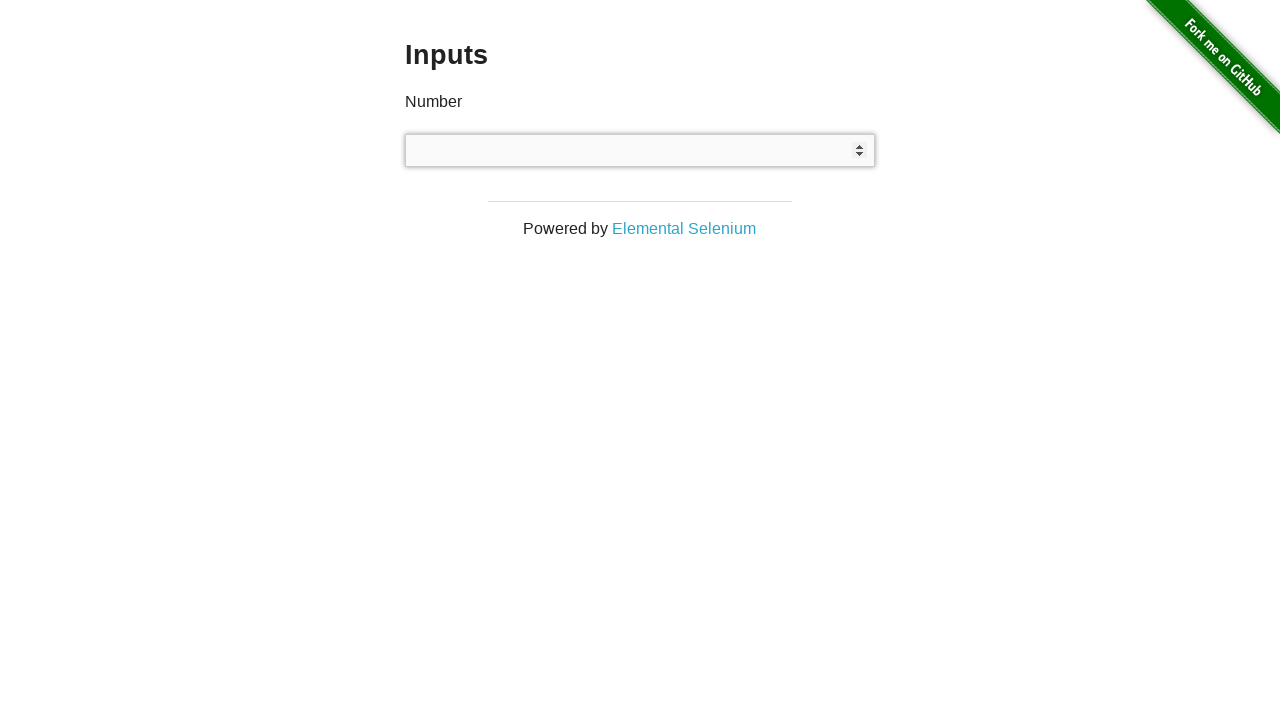

Waited 1000ms before typing next character
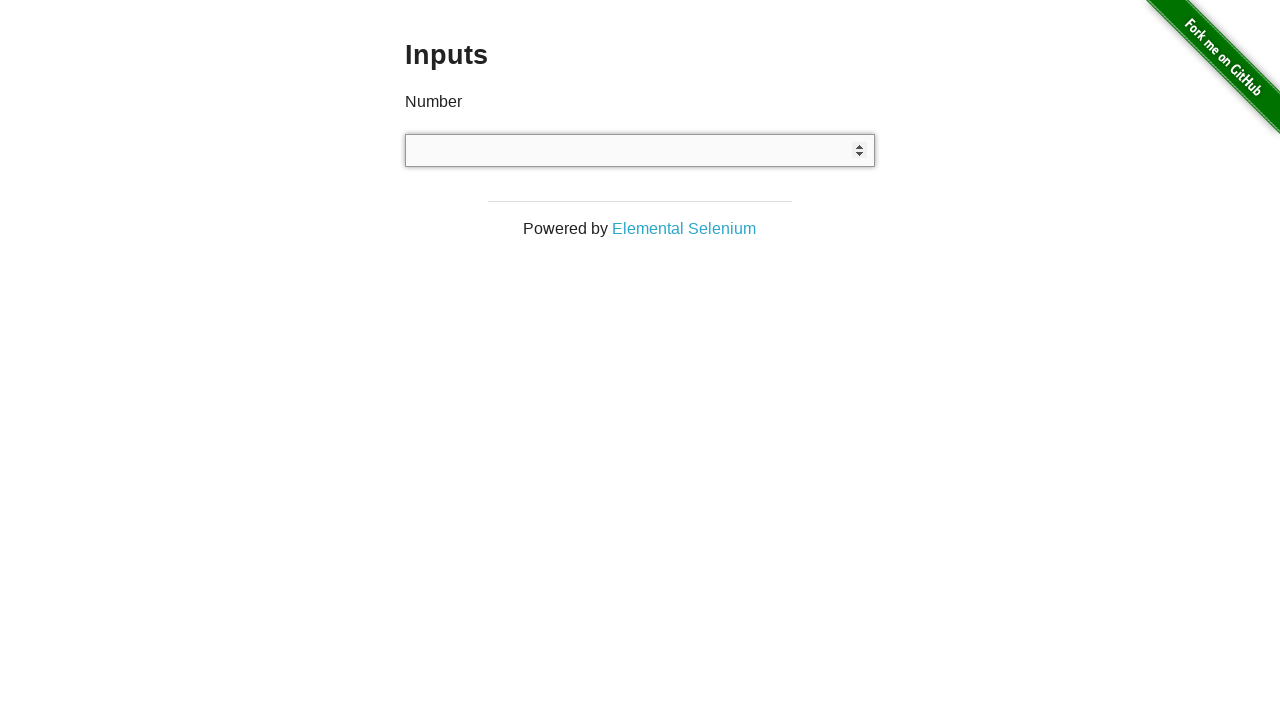

Typed character '1' into the number field
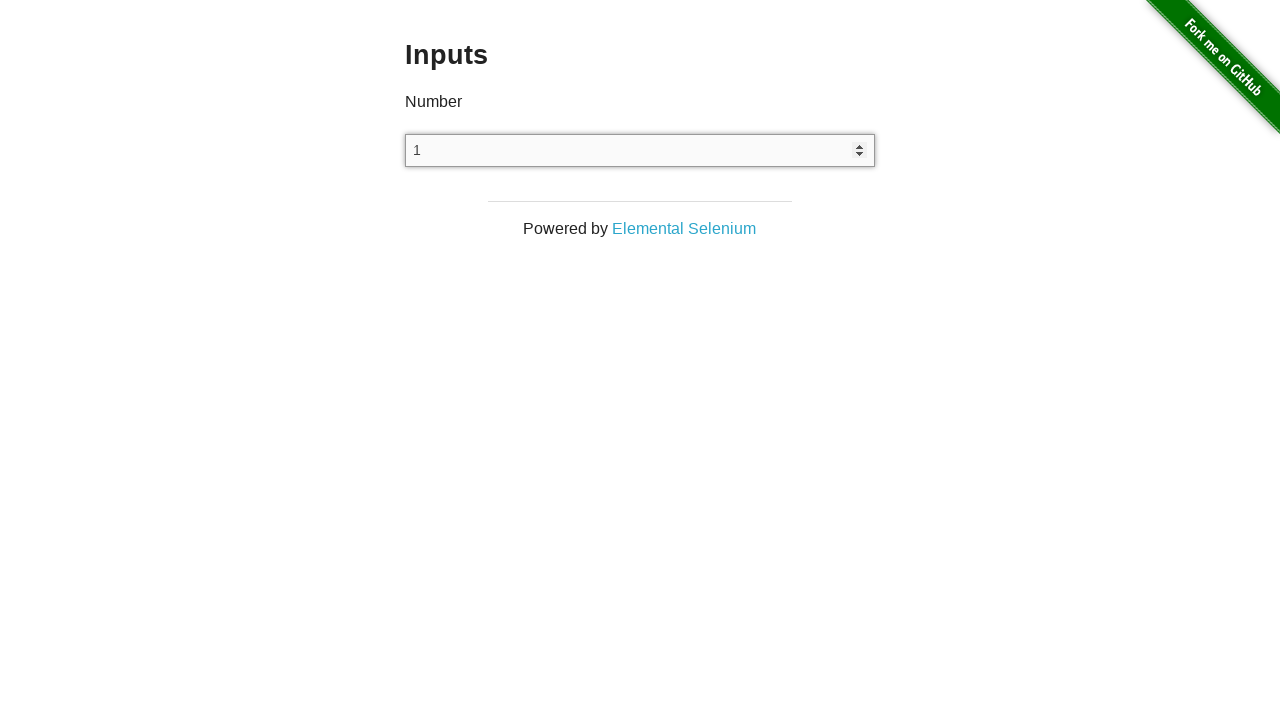

Waited 1000ms before typing next character
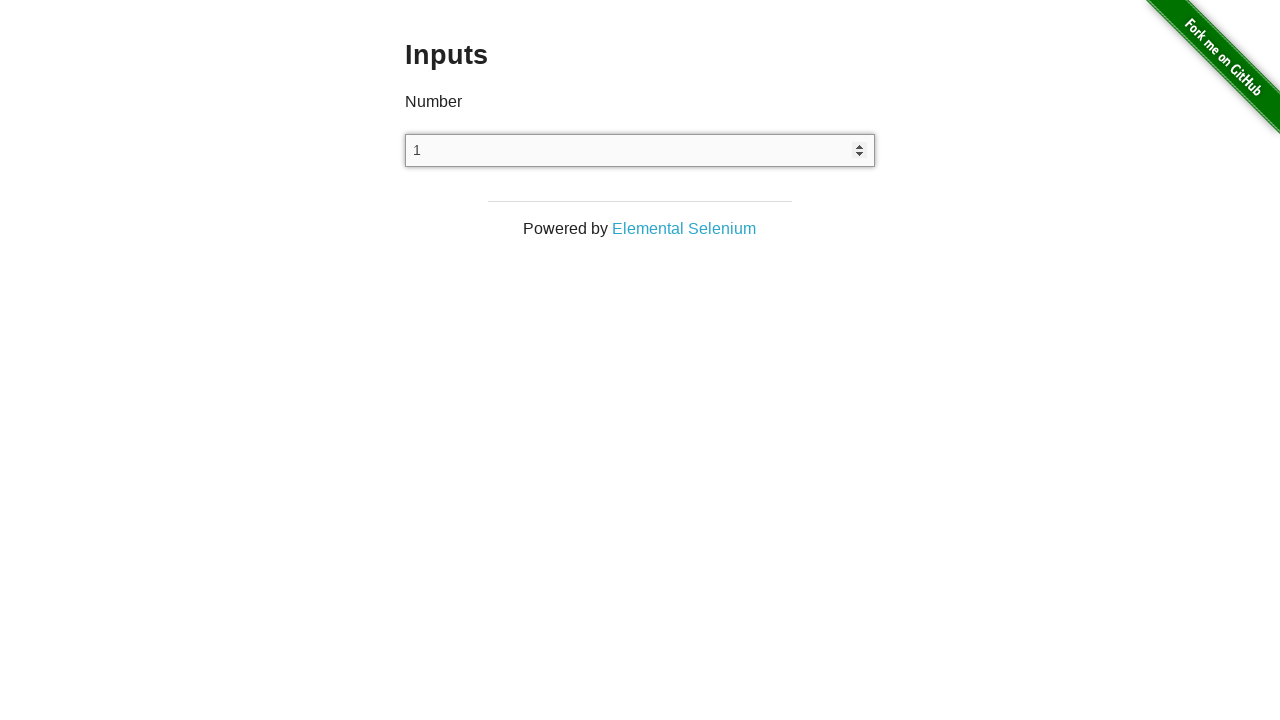

Typed character '2' into the number field
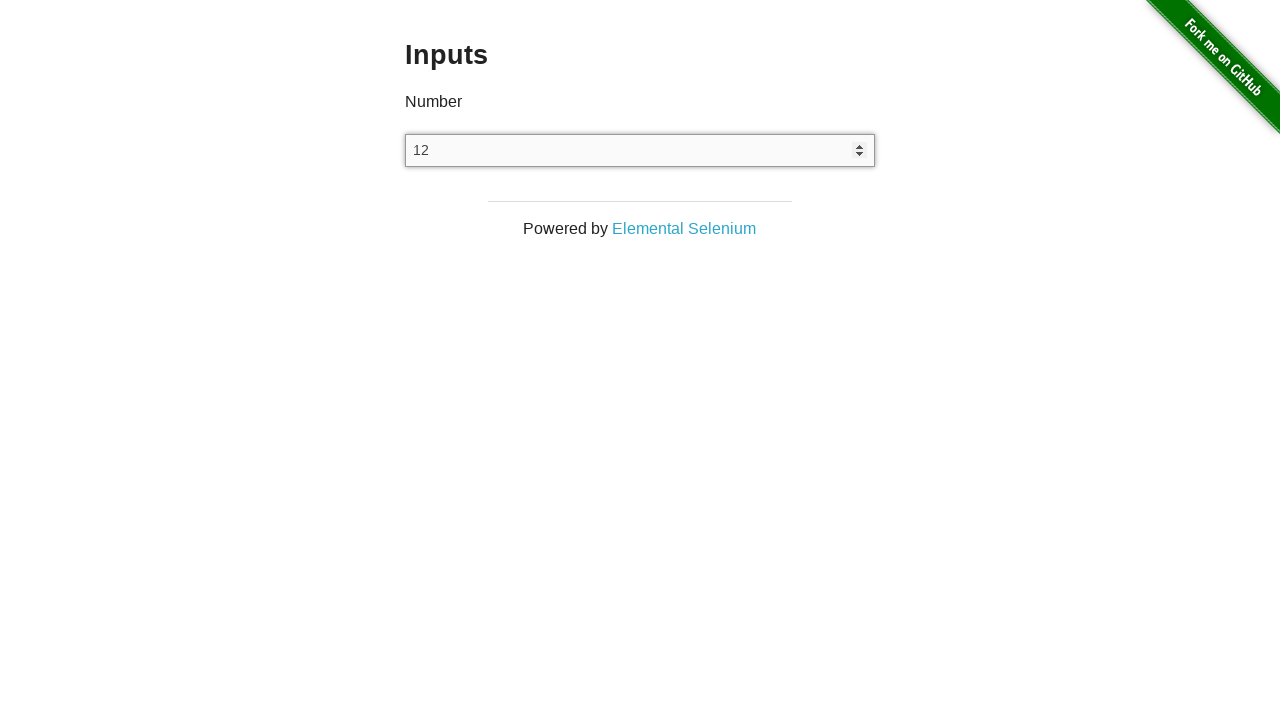

Waited 1000ms before typing next character
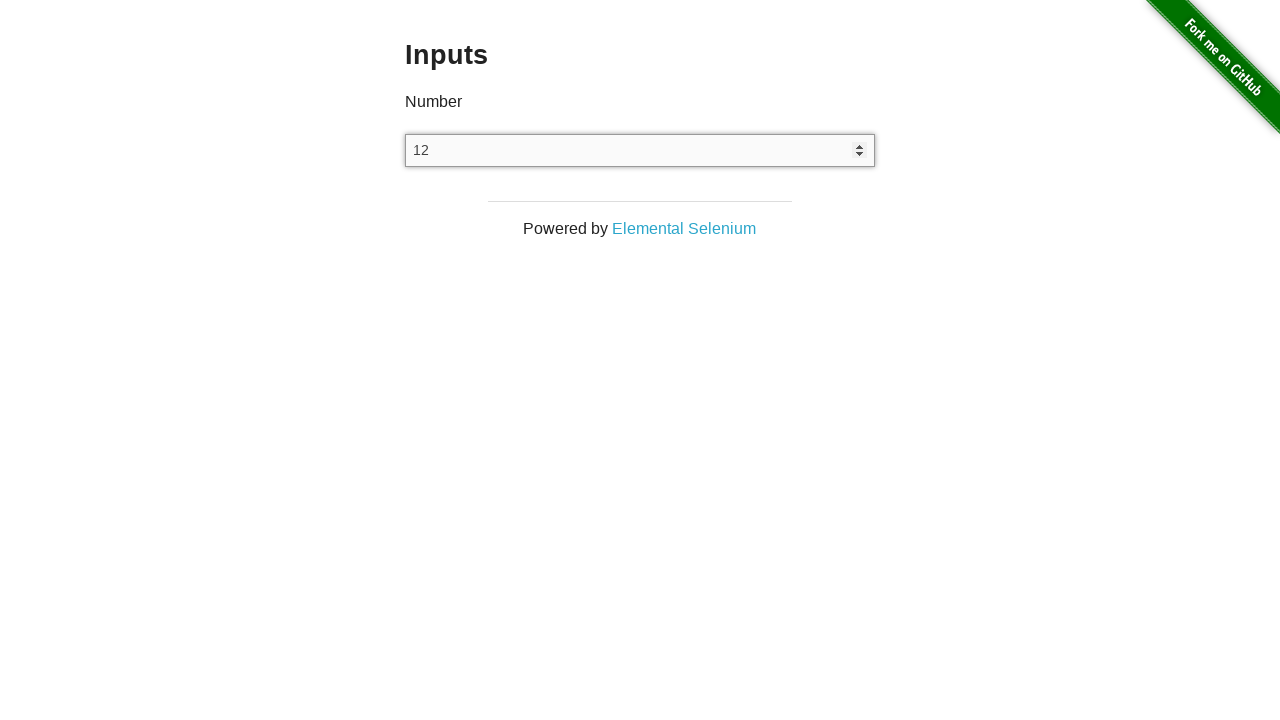

Typed character '3' into the number field
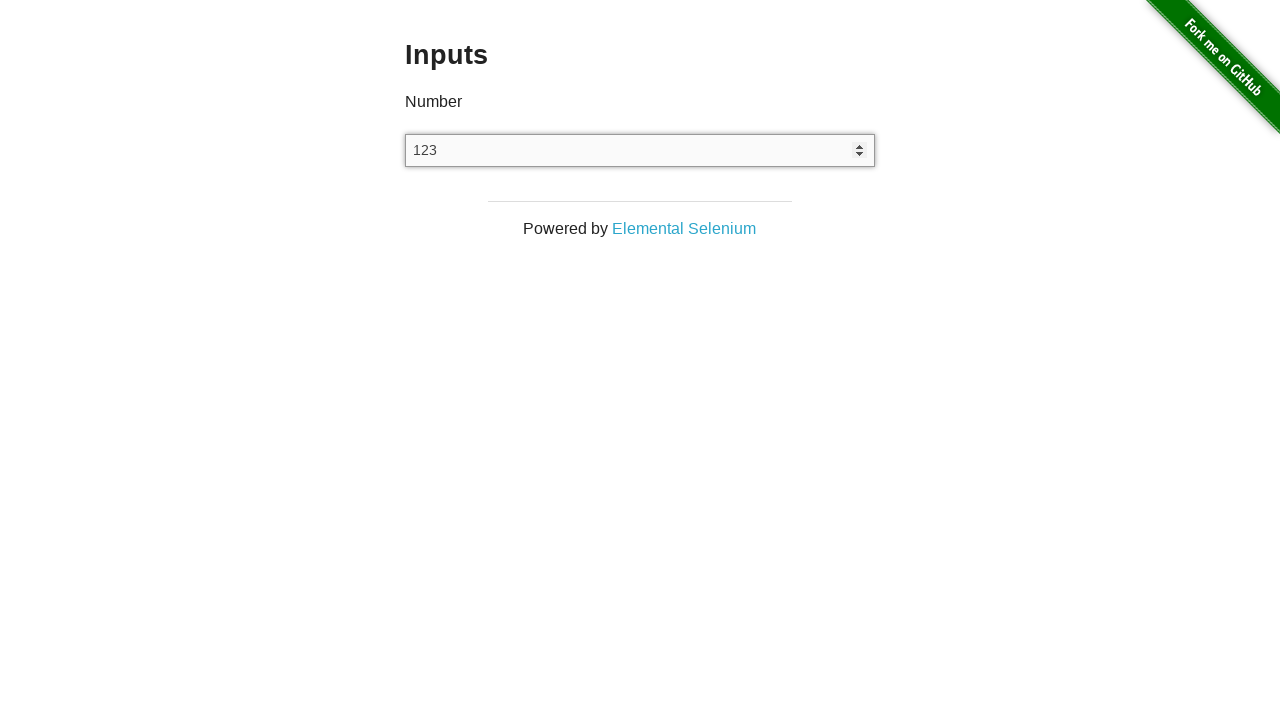

Waited 1000ms before typing next character
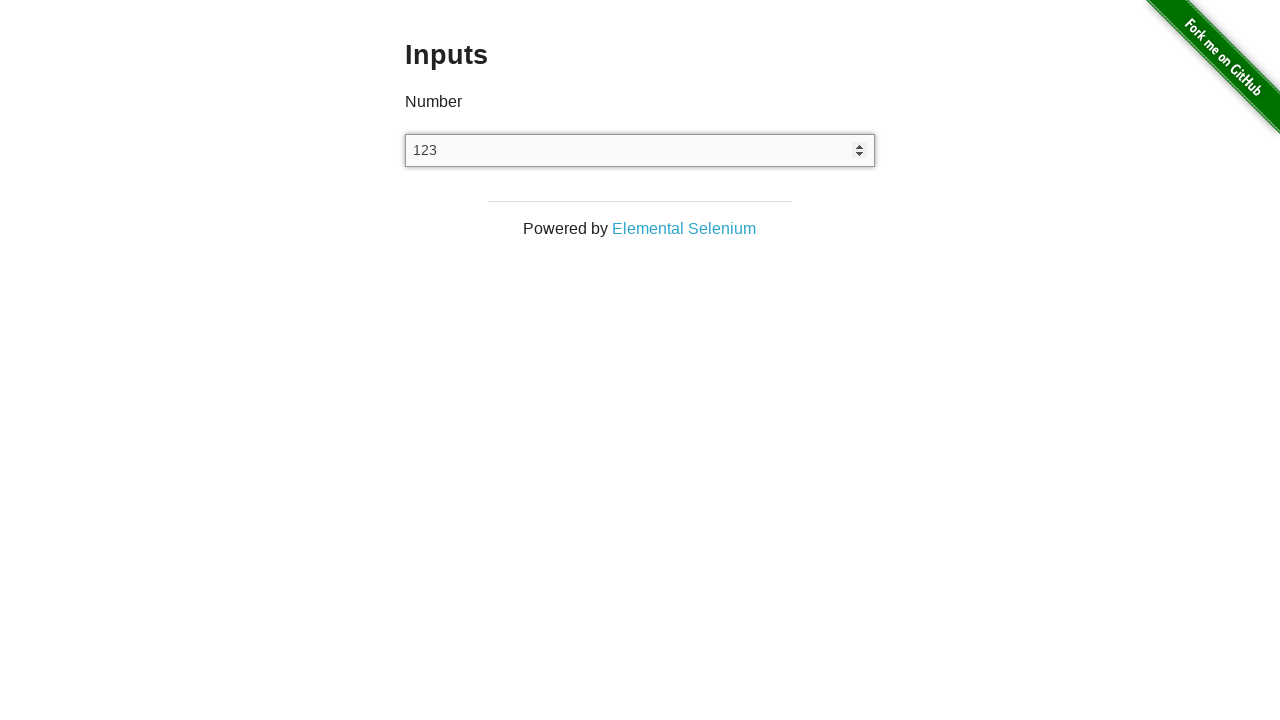

Typed character '4' into the number field
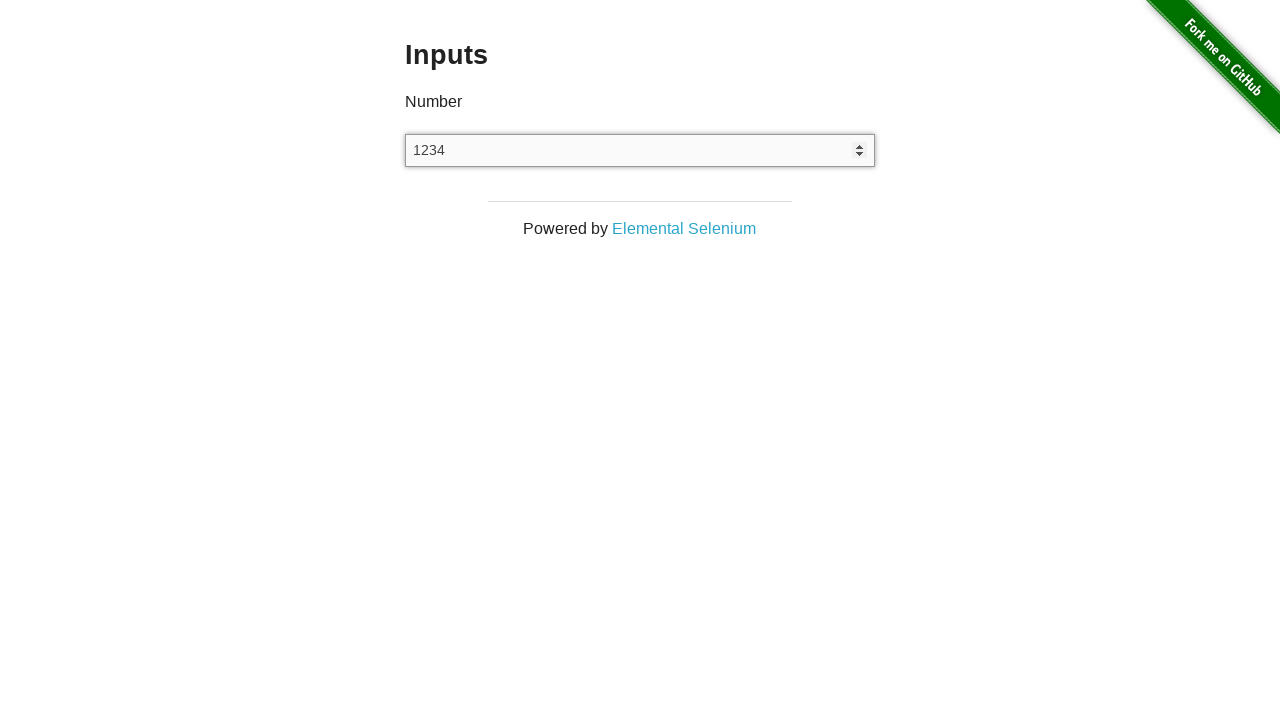

Waited 1000ms before typing next character
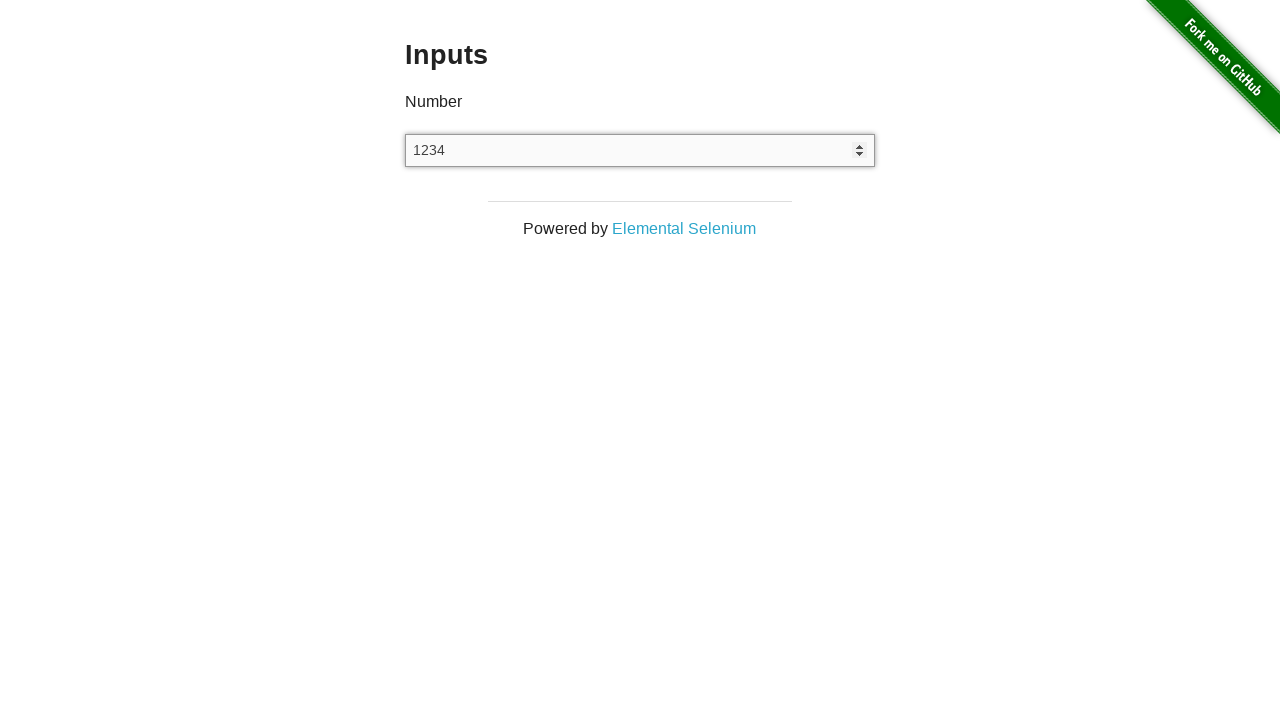

Typed character '5' into the number field
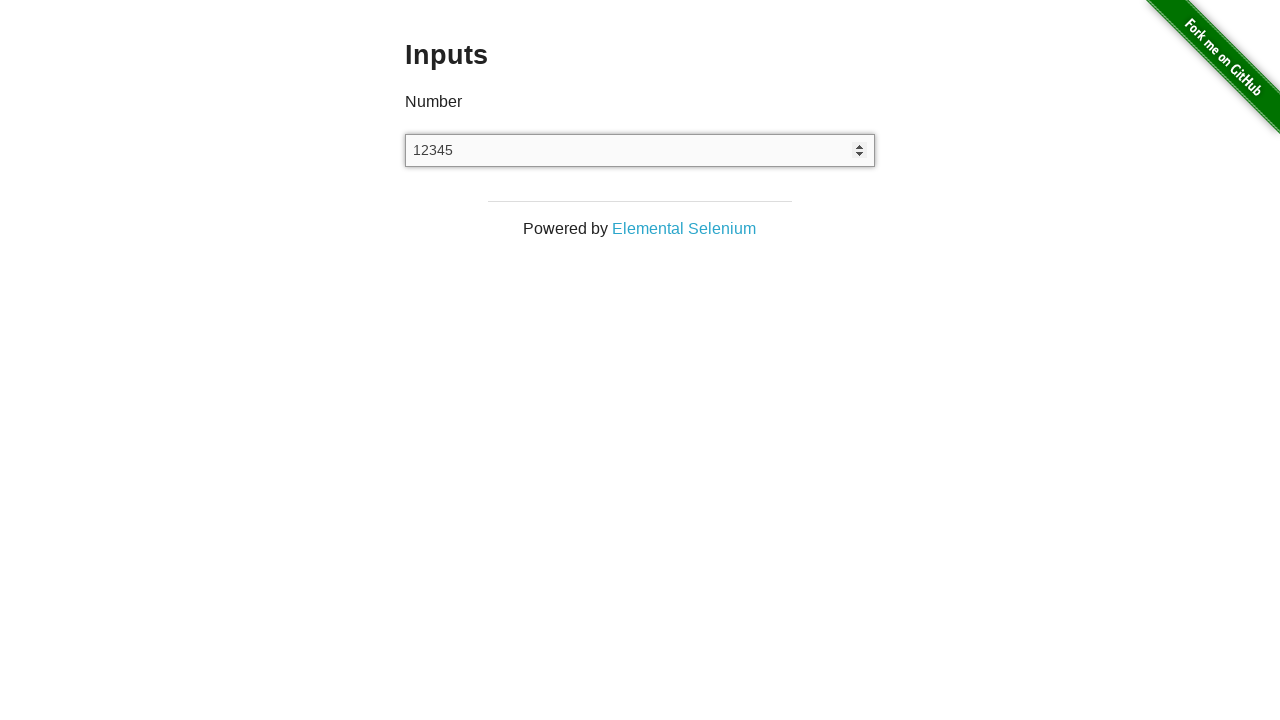

Appended '6789' to the existing value in the number field on input[type='number']
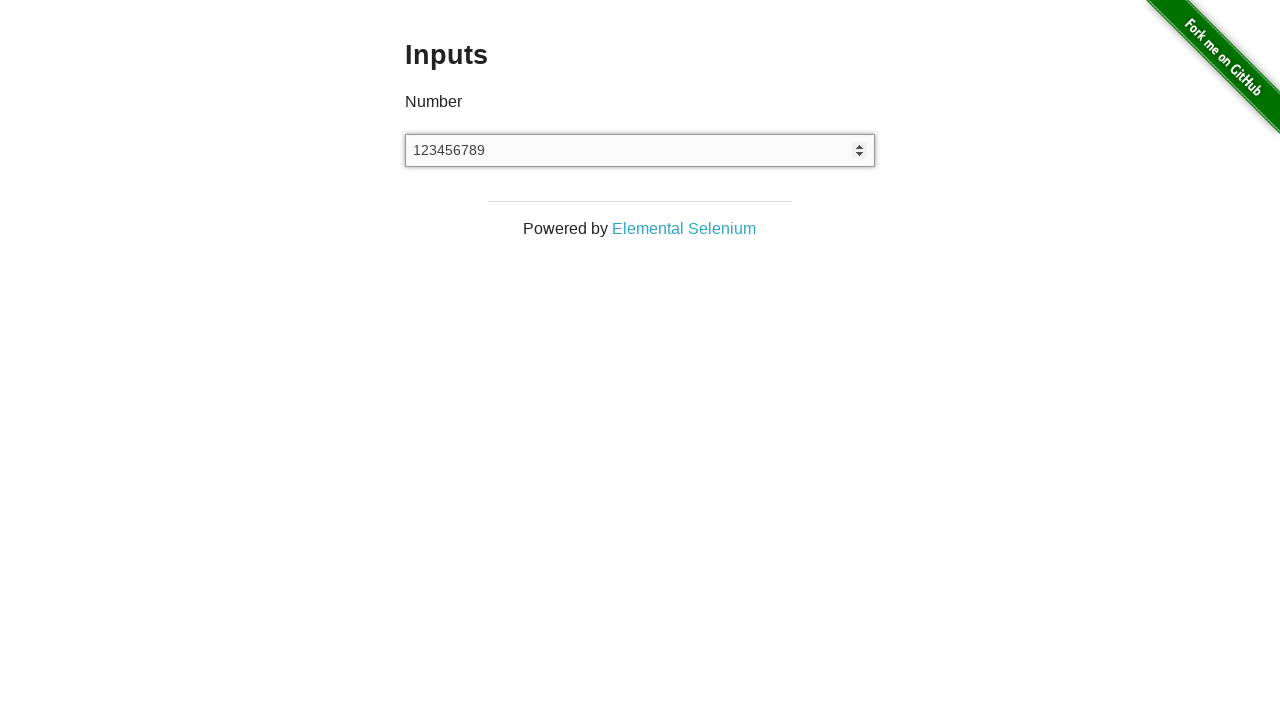

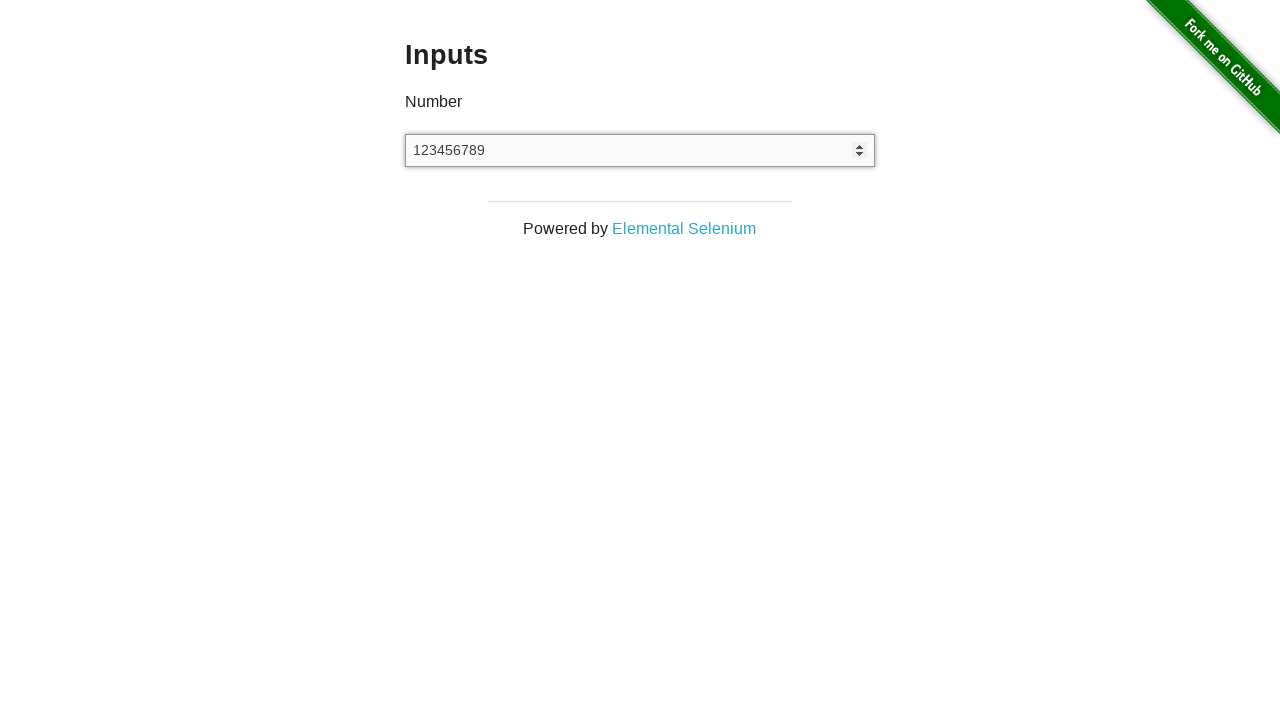